Tests the account creation flow on Automation Exercise website by navigating to signup, entering user details (name, email), and filling out the account information form including password and date of birth.

Starting URL: https://www.automationexercise.com

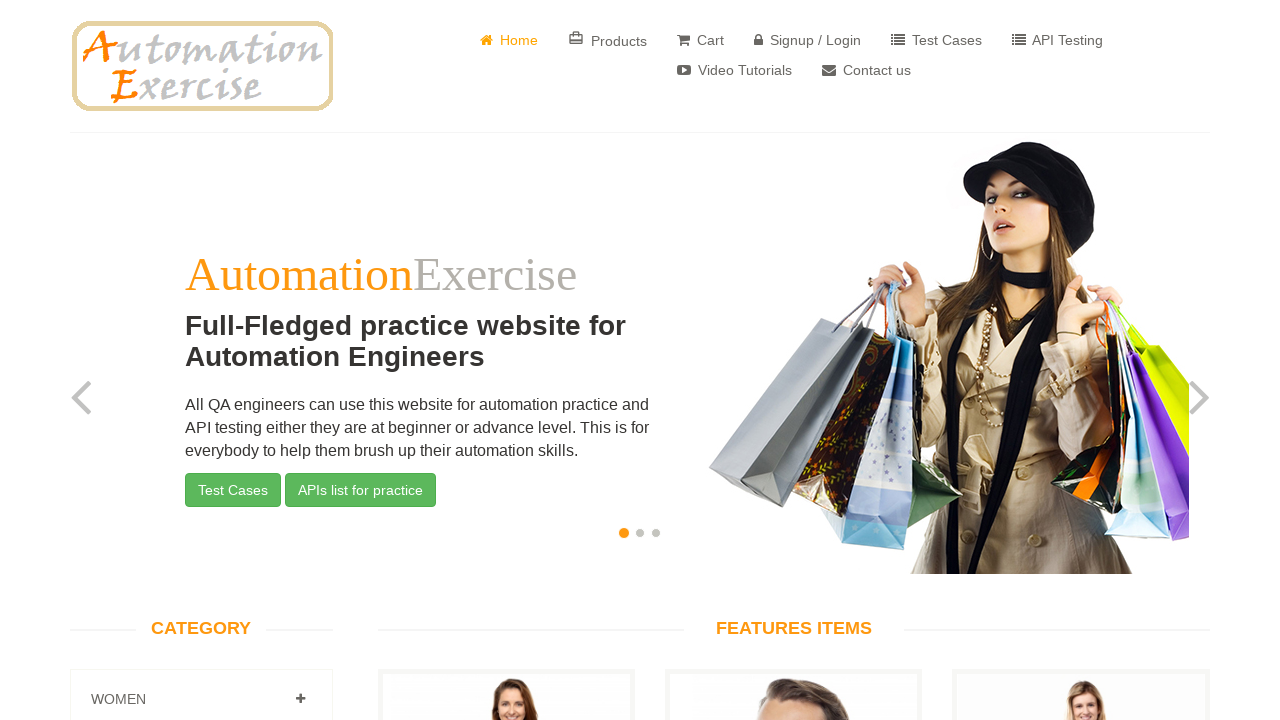

Verified home page title is 'Automation Exercise'
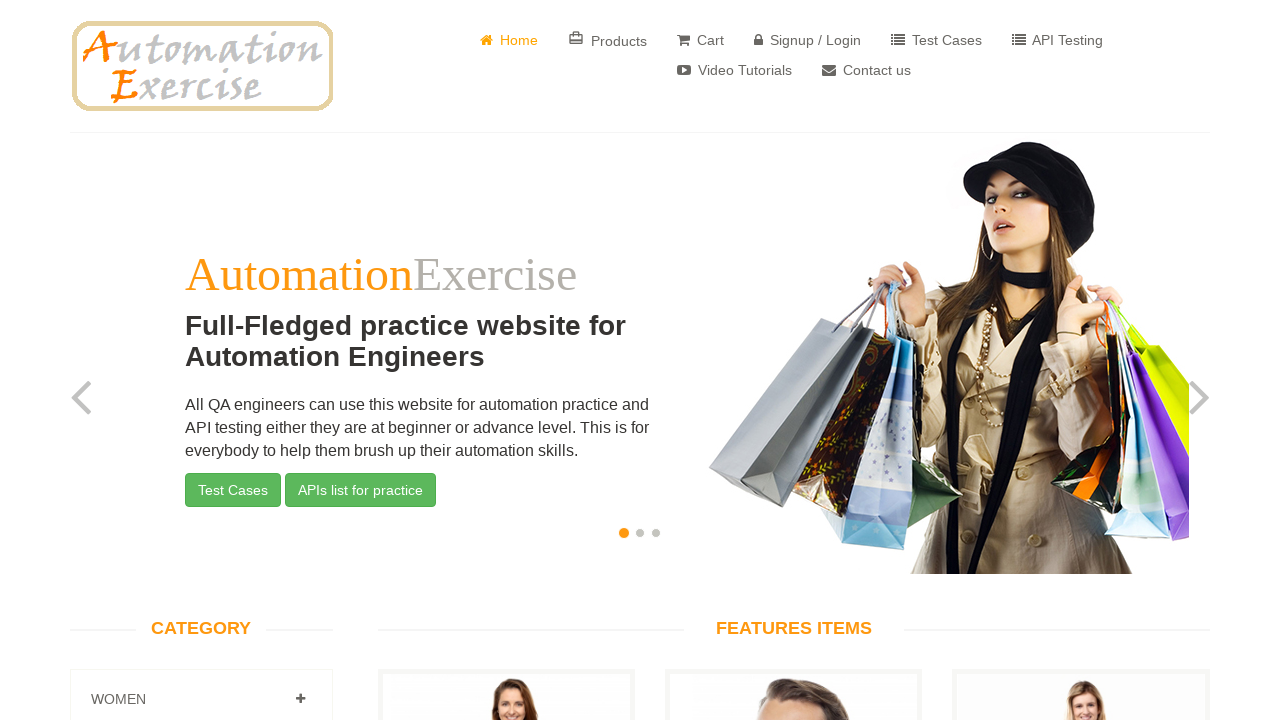

Clicked 'Signup / Login' button at (808, 40) on text=Signup / Login
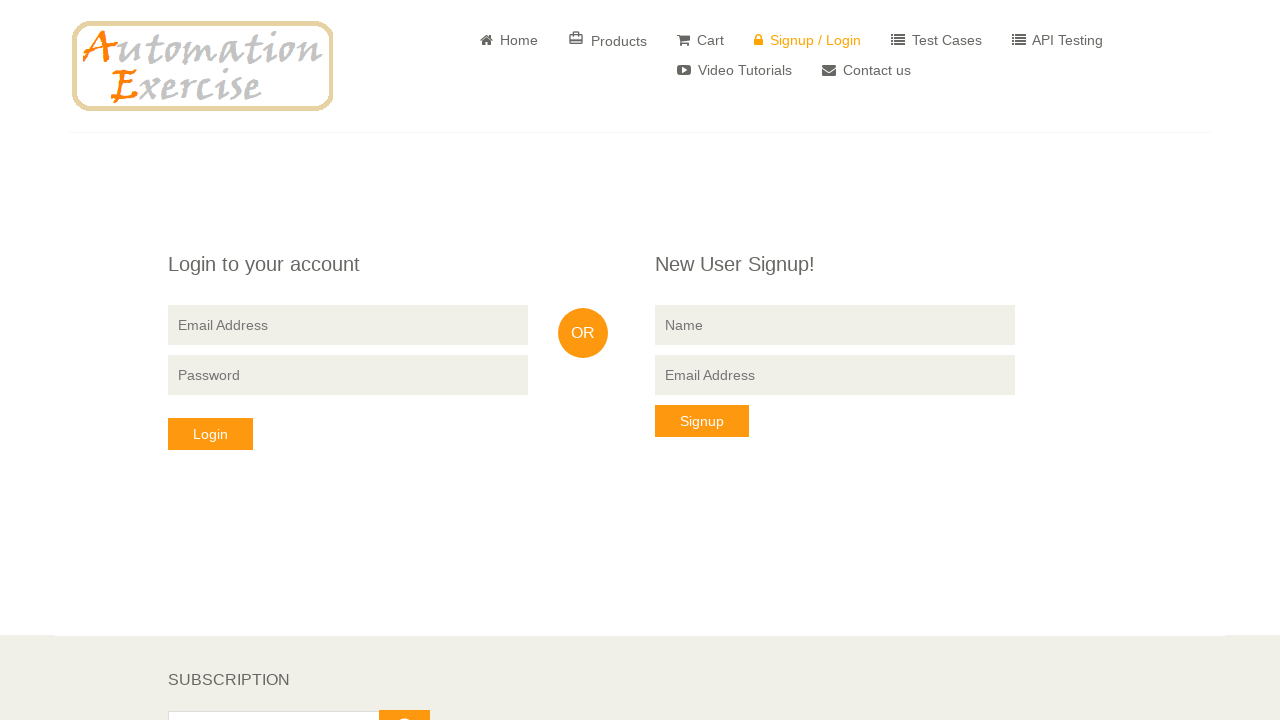

Verified 'New User Signup!' heading is visible
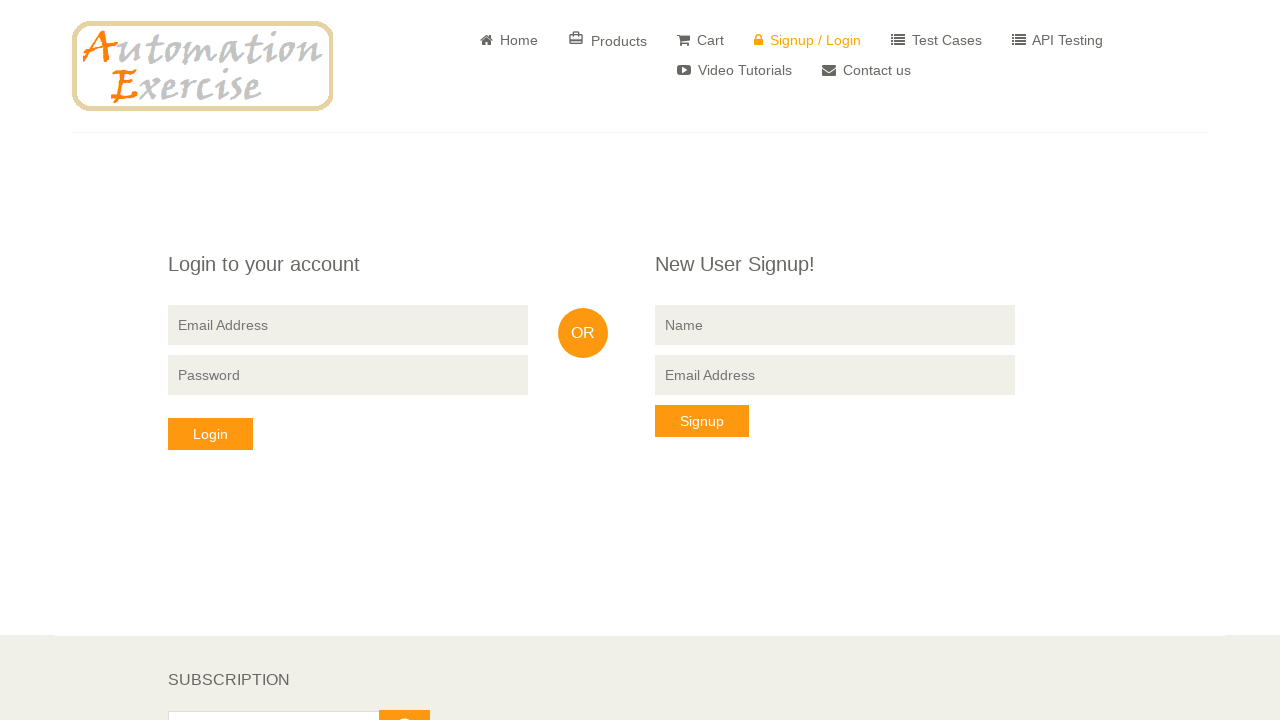

Entered name 'Marcus Thompson' in signup form on input[name='name']
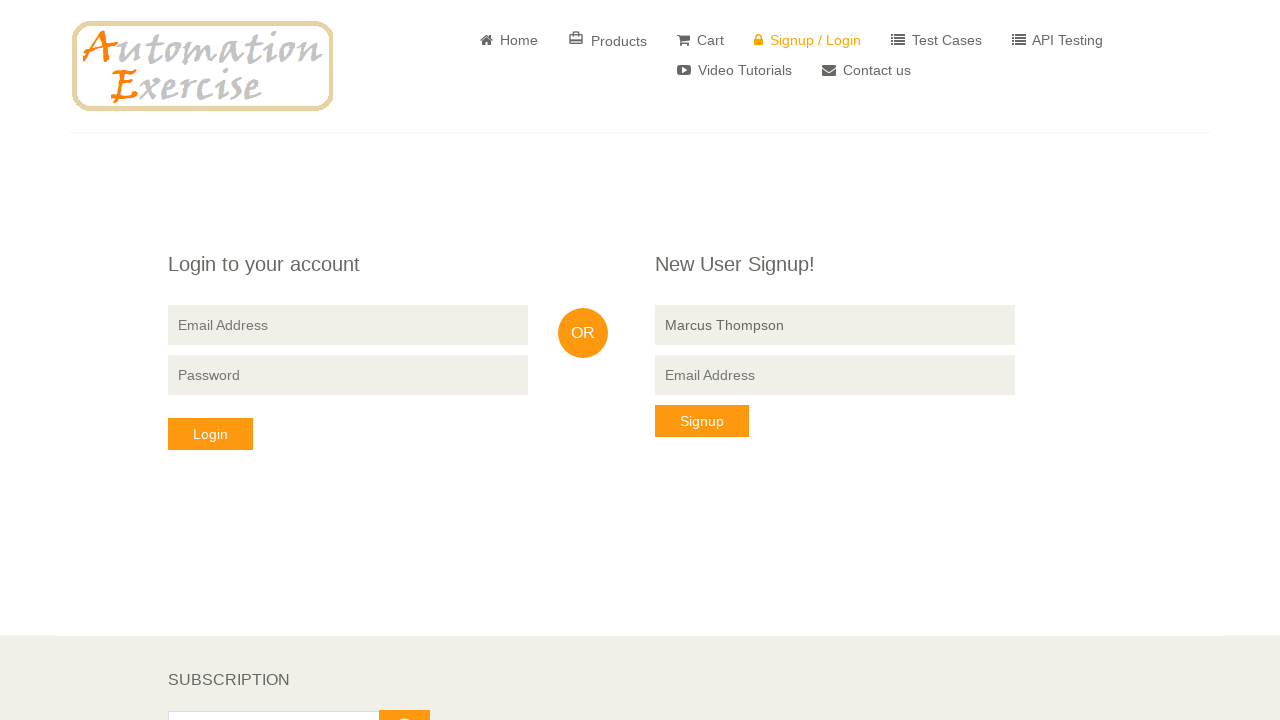

Entered email address 'marcus.thompson847@gmail.com' on input[data-qa='signup-email']
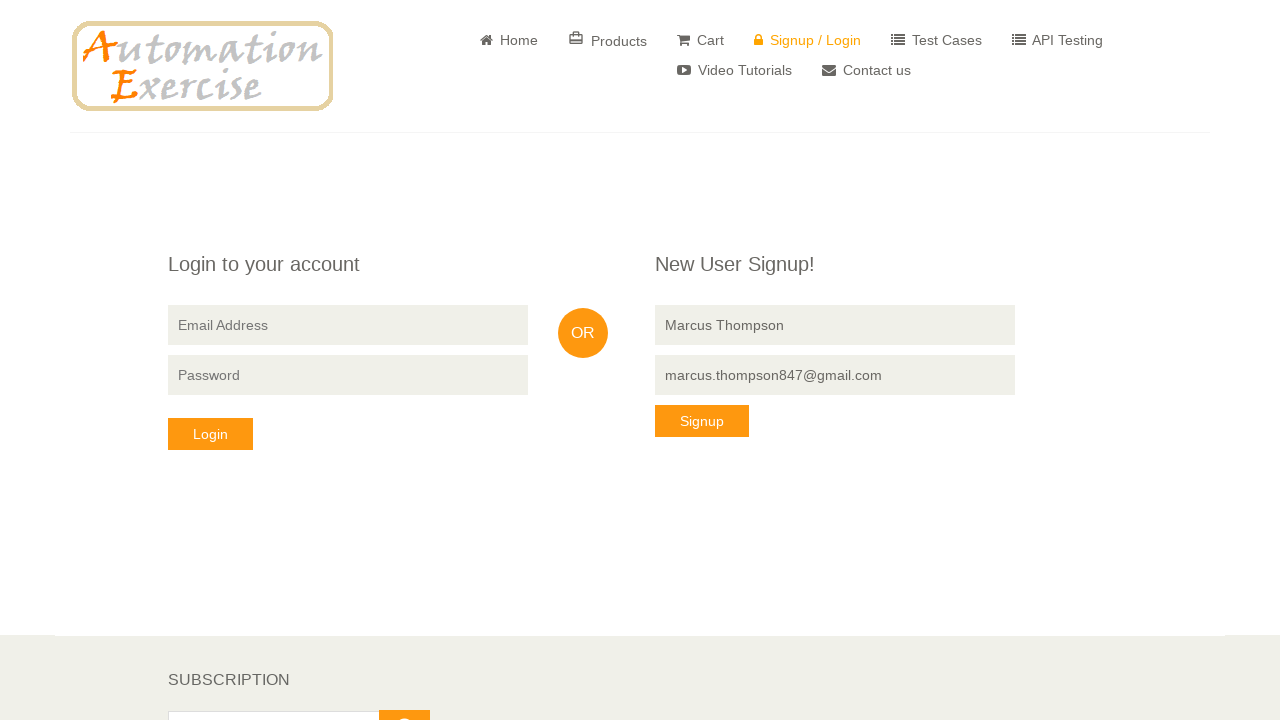

Clicked Signup button to proceed to account details form at (702, 421) on button[data-qa='signup-button']
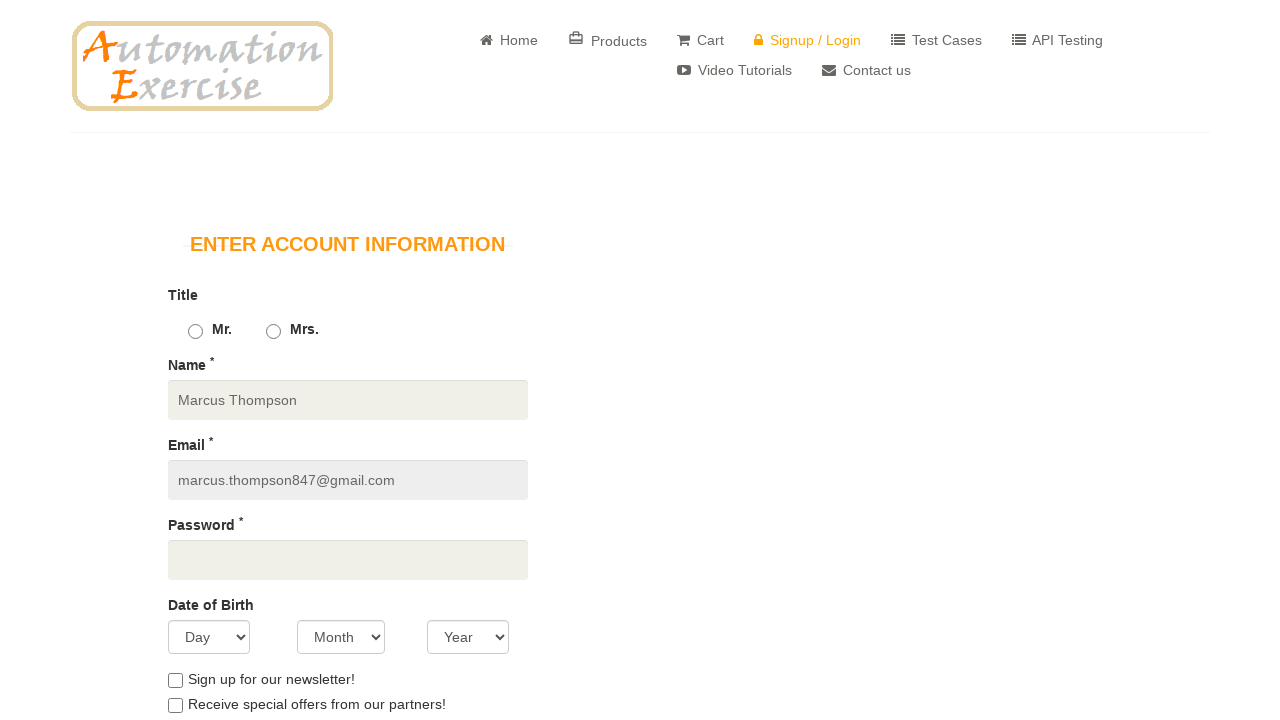

Selected 'Mr.' gender option at (195, 332) on #id_gender1
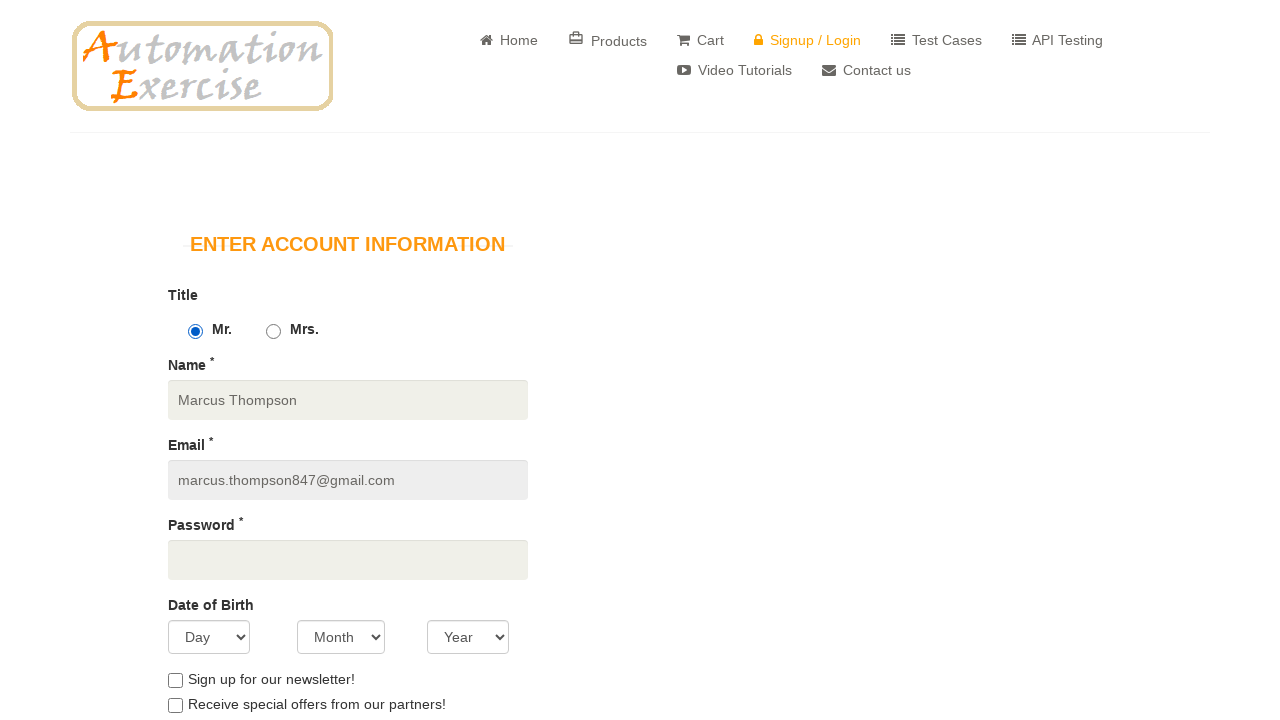

Entered password 'SecurePass2024!' on input#password
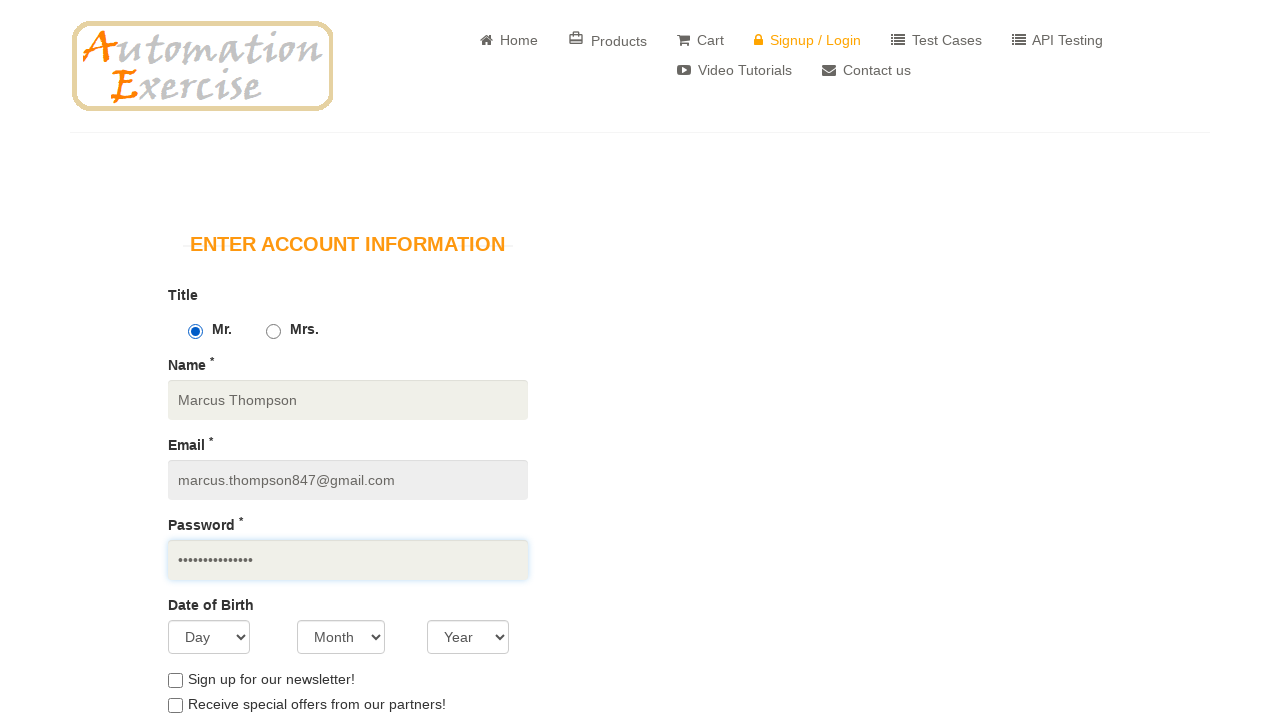

Selected day of birth (index 6) on select[data-qa='days']
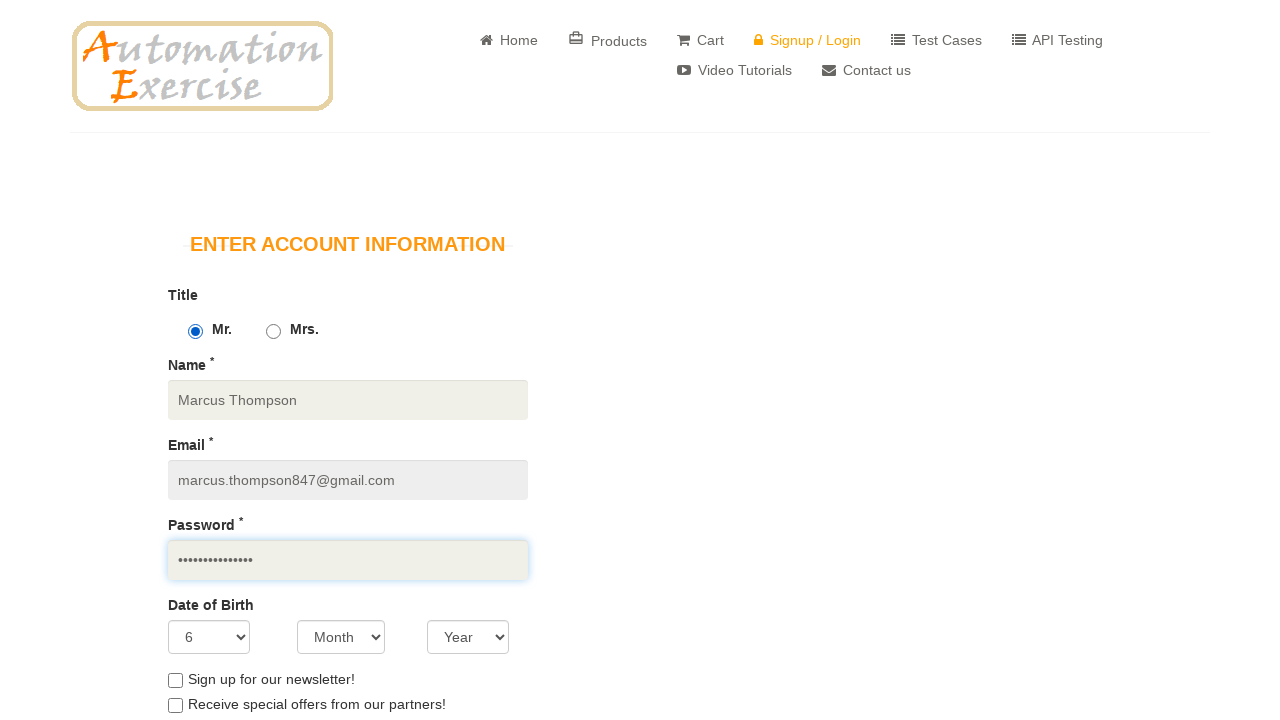

Selected month of birth as May (value 5) on select[data-qa='months']
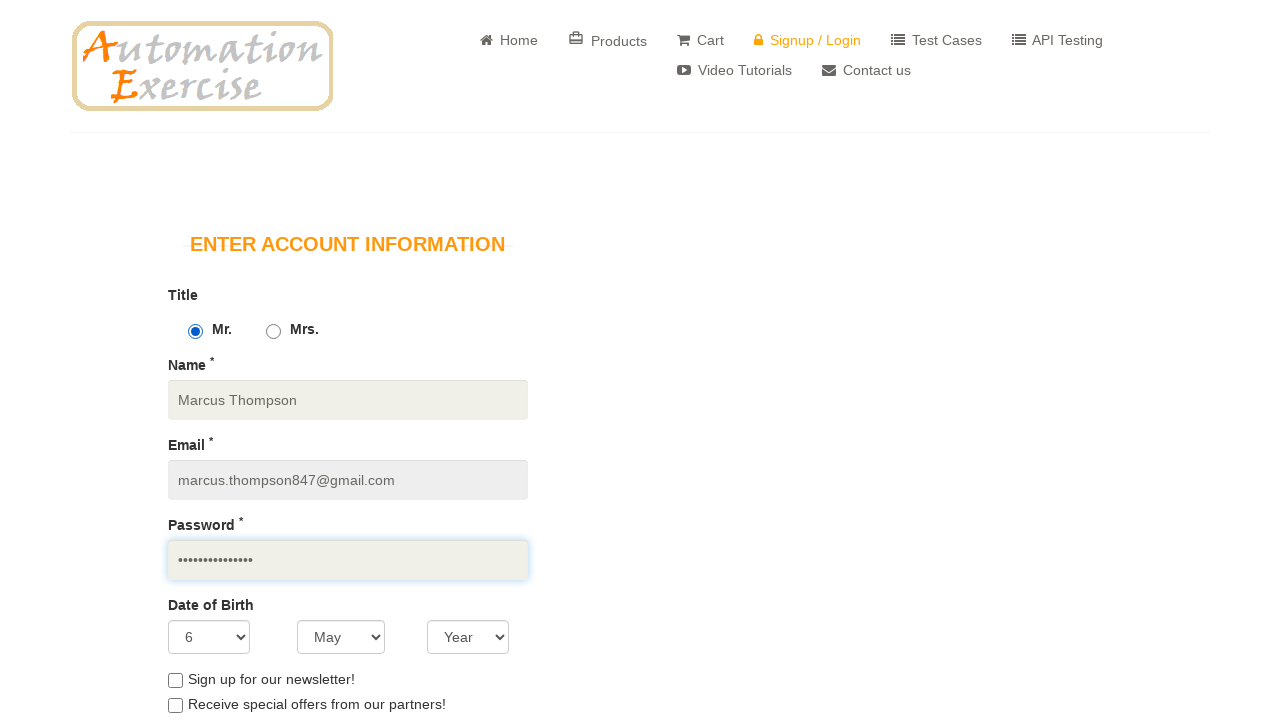

Selected year of birth as 2000 on select[data-qa='years']
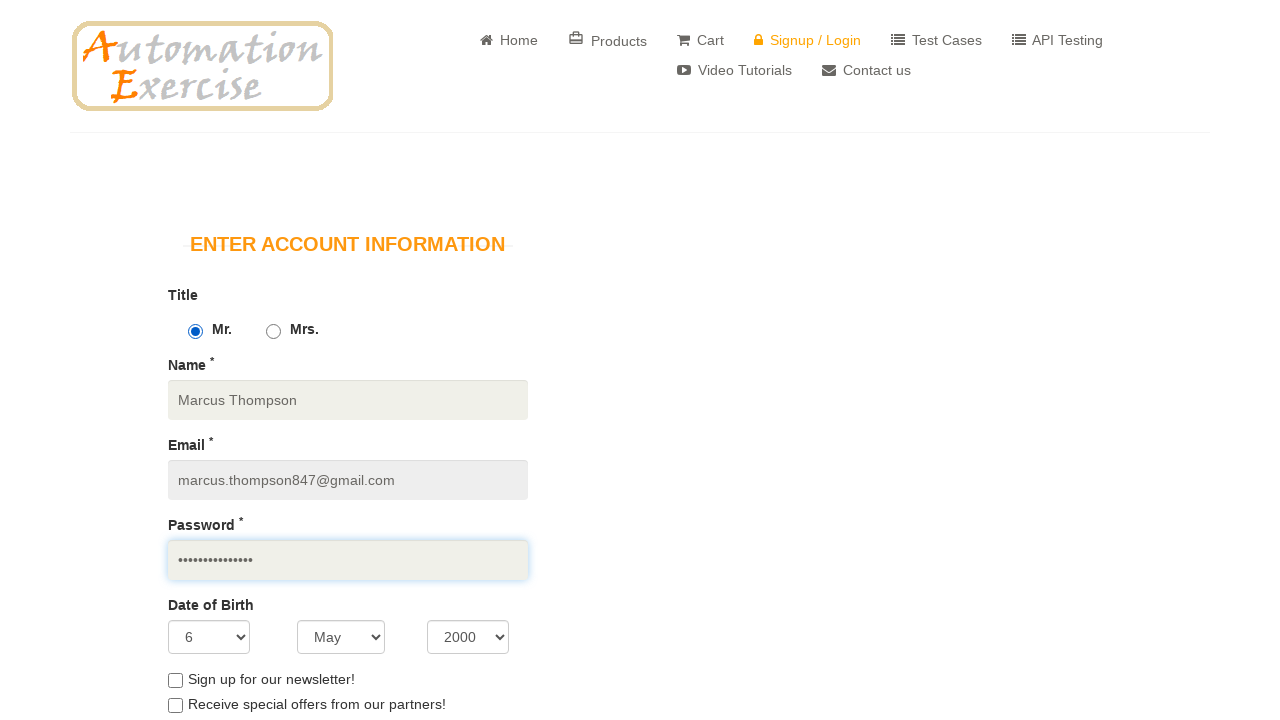

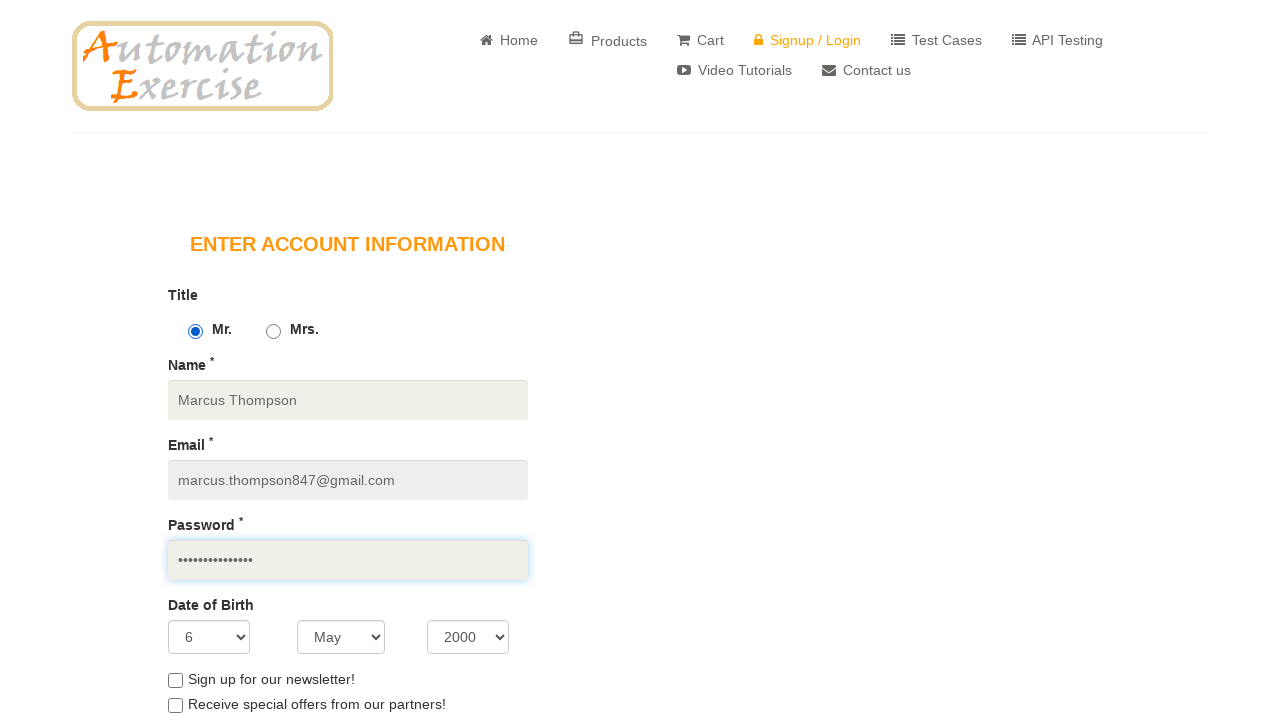